Tests adding a new appointment with a date by clicking the add button, then filling in the date field

Starting URL: https://test-a-pet.vercel.app/

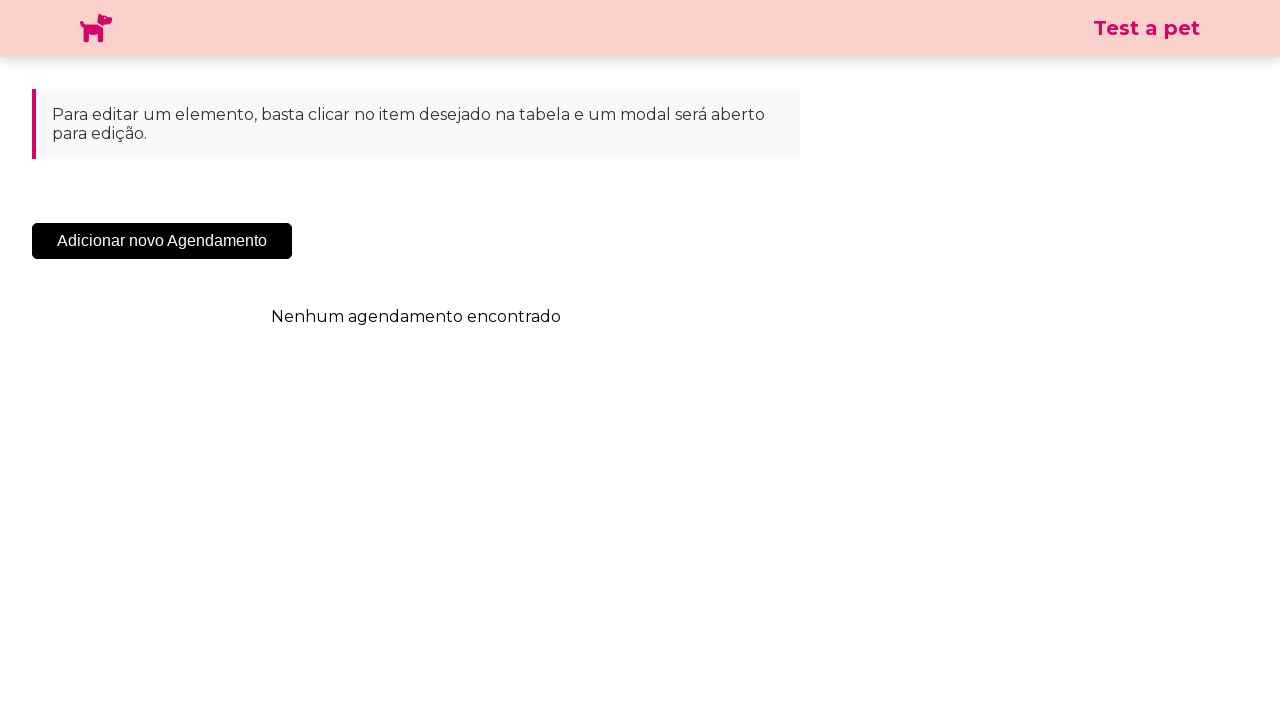

Clicked the 'Add New Appointment' button at (162, 241) on .sc-cHqXqK.kZzwzX
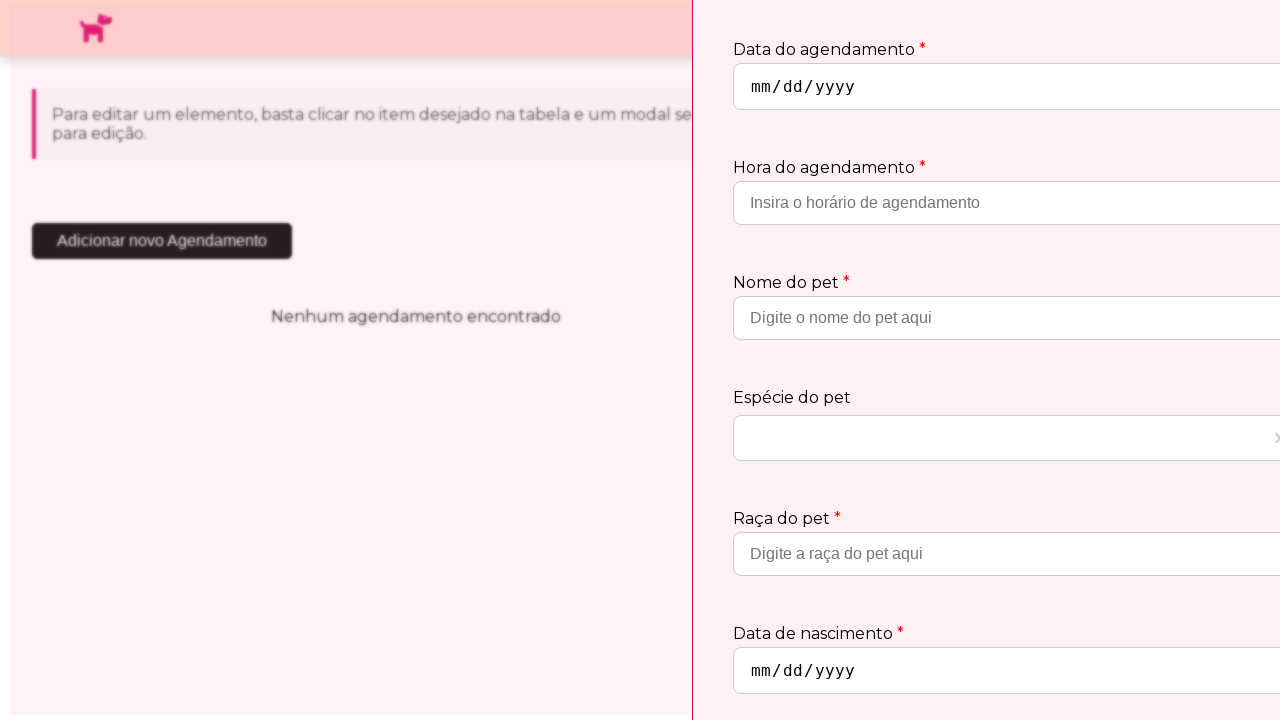

Modal for adding new appointment appeared
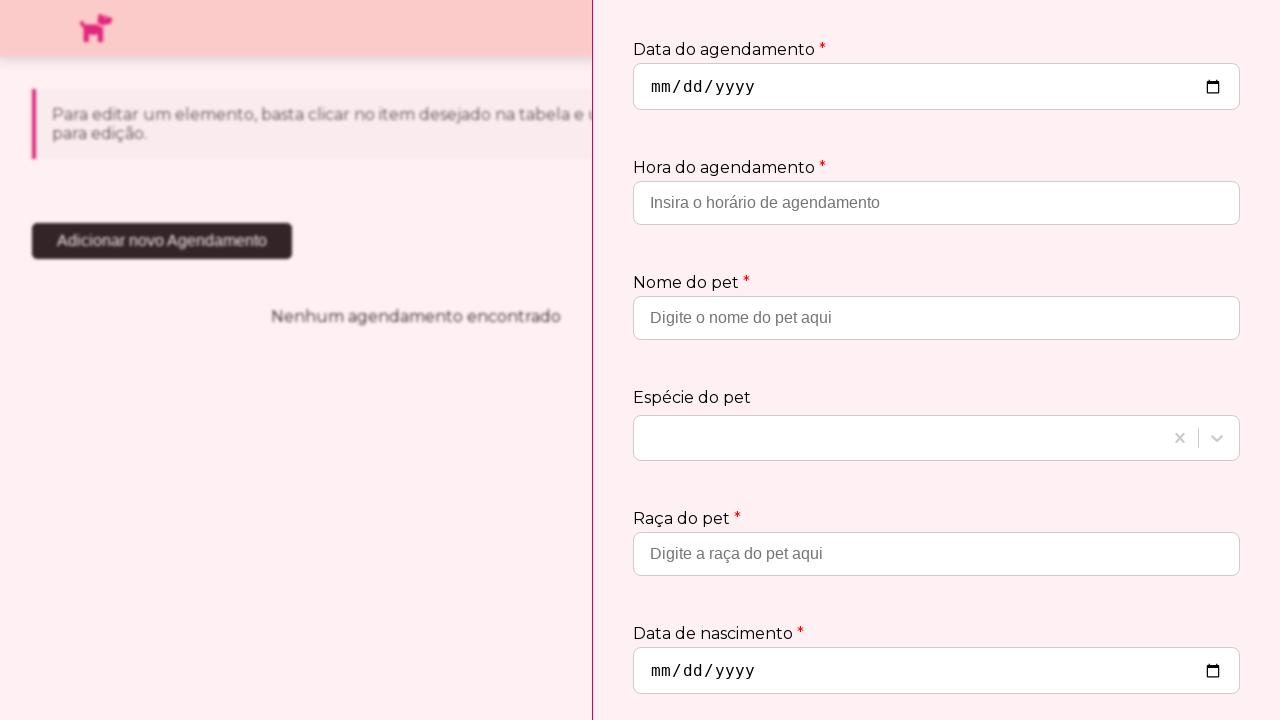

Filled in the date field with '2030-10-10' on input[type='date']
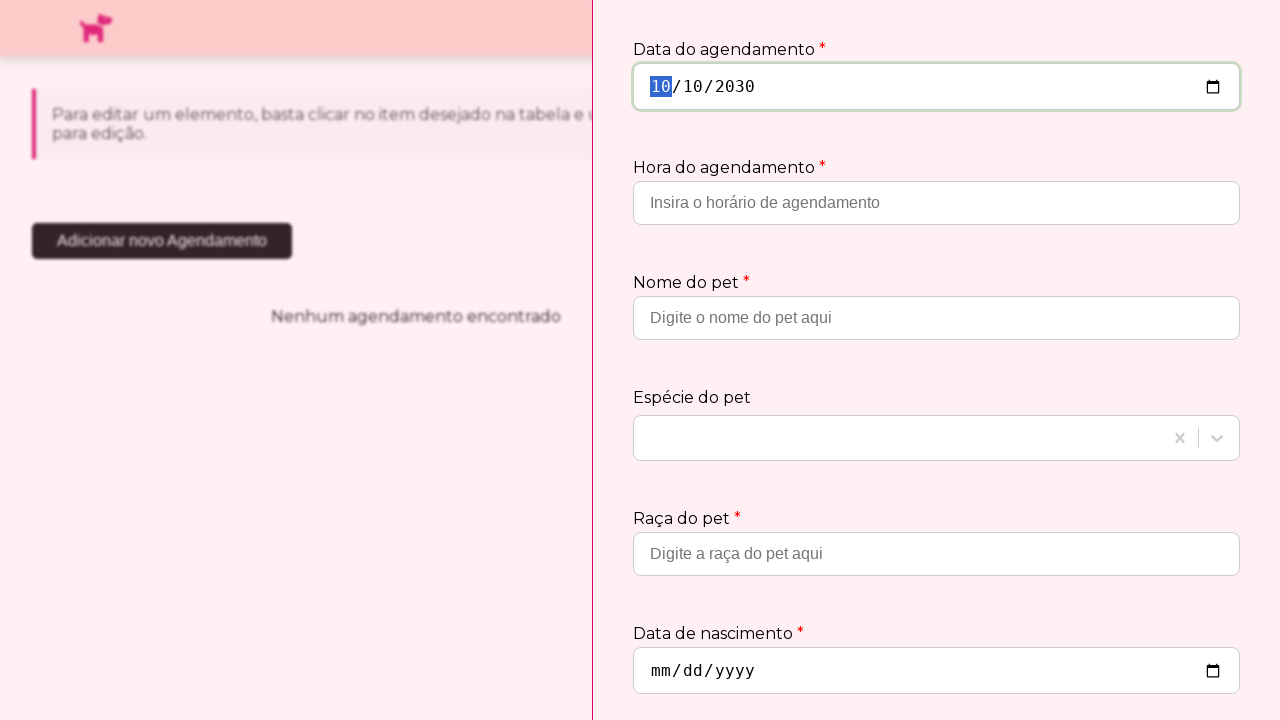

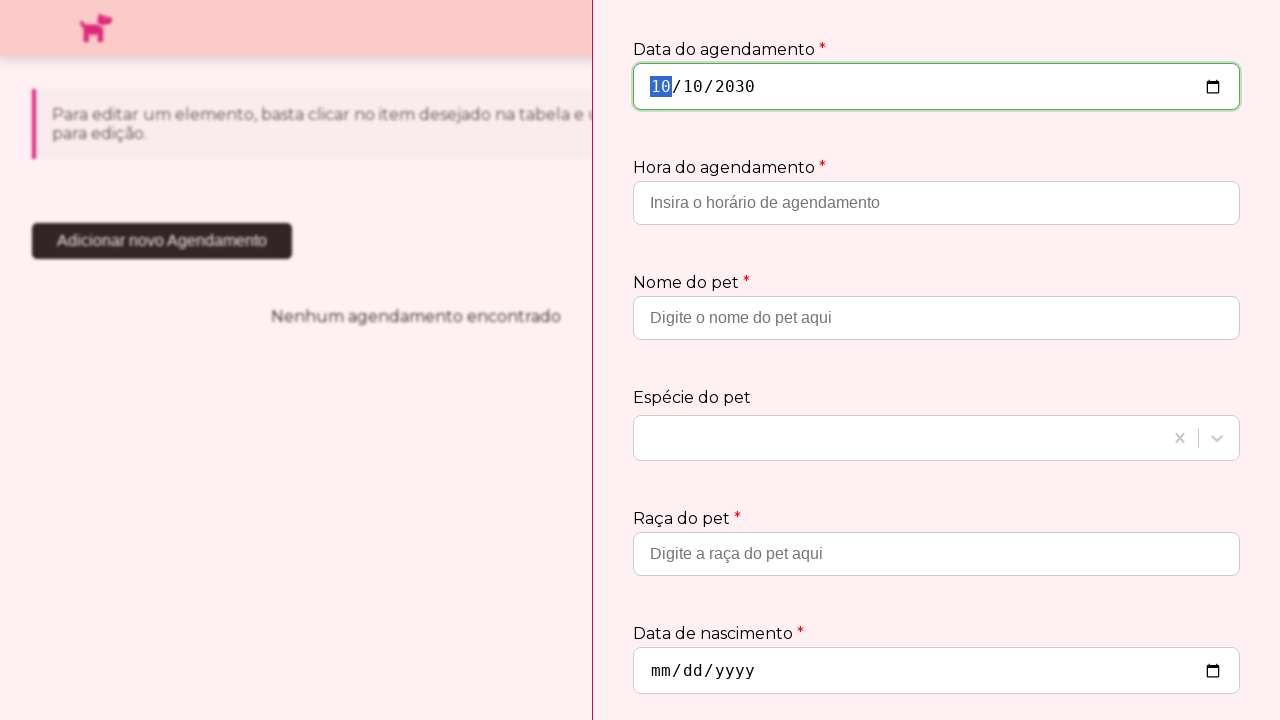